Tests that entering a number below 50 displays the correct error message "Number is too small"

Starting URL: https://kristinek.github.io/site/tasks/enter_a_number

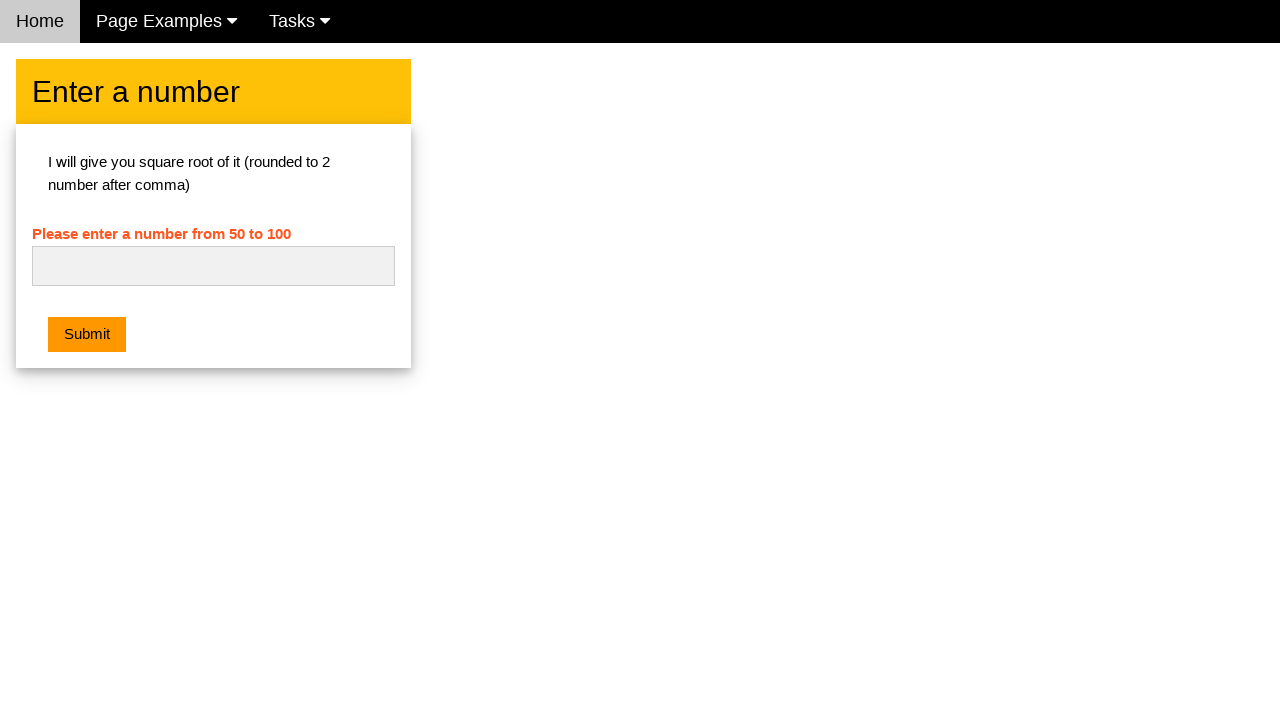

Navigated to the enter a number task page
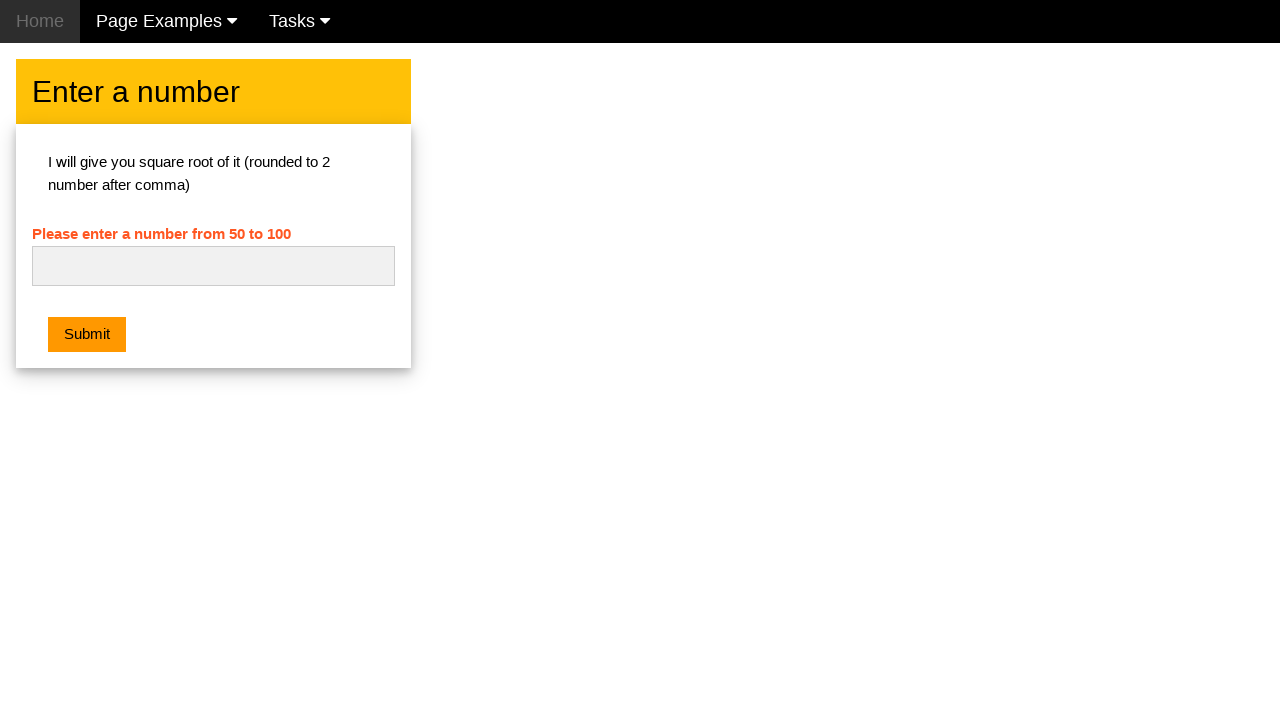

Entered number 32 (below minimum of 50) into the number field on #numb
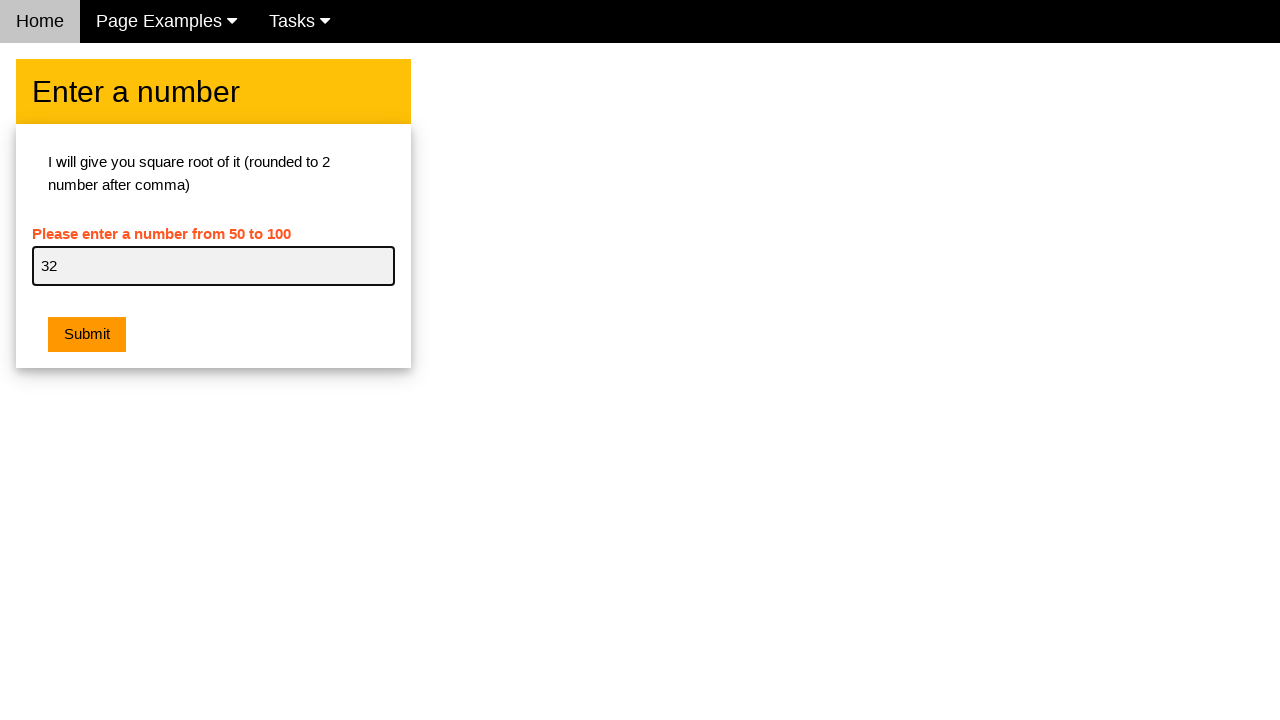

Clicked the submit button at (87, 335) on .w3-orange
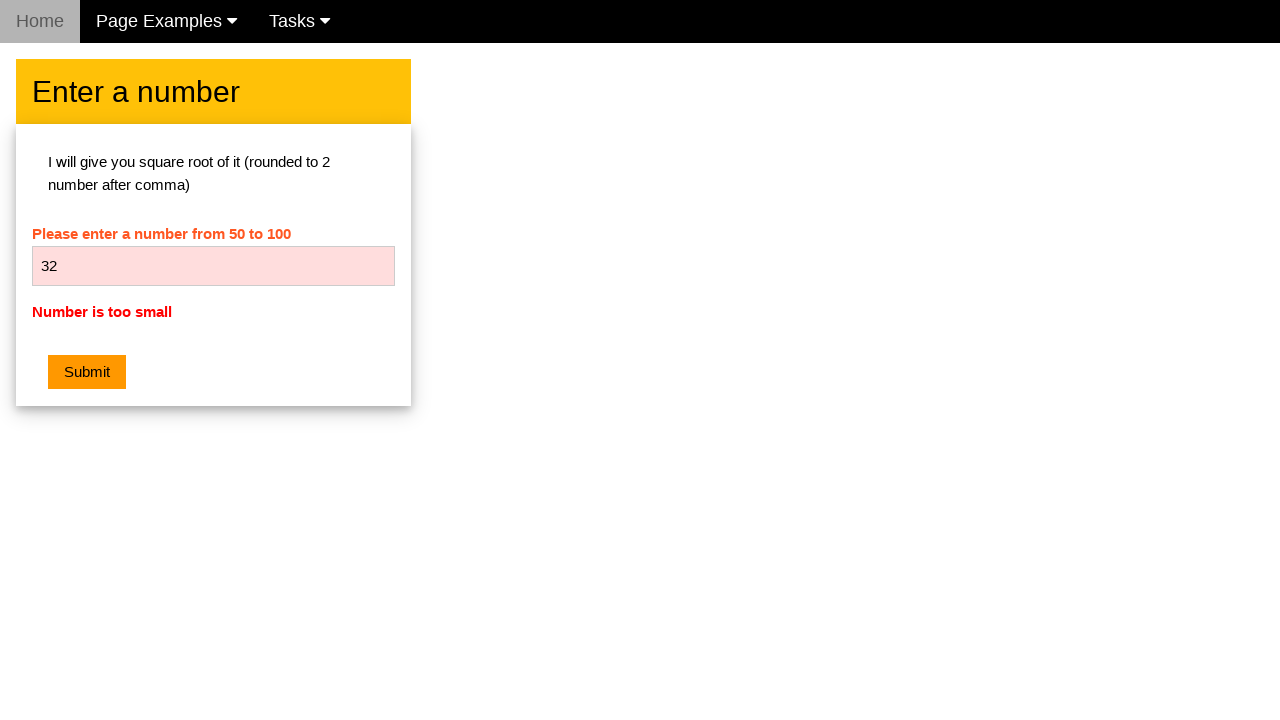

Located the error message element
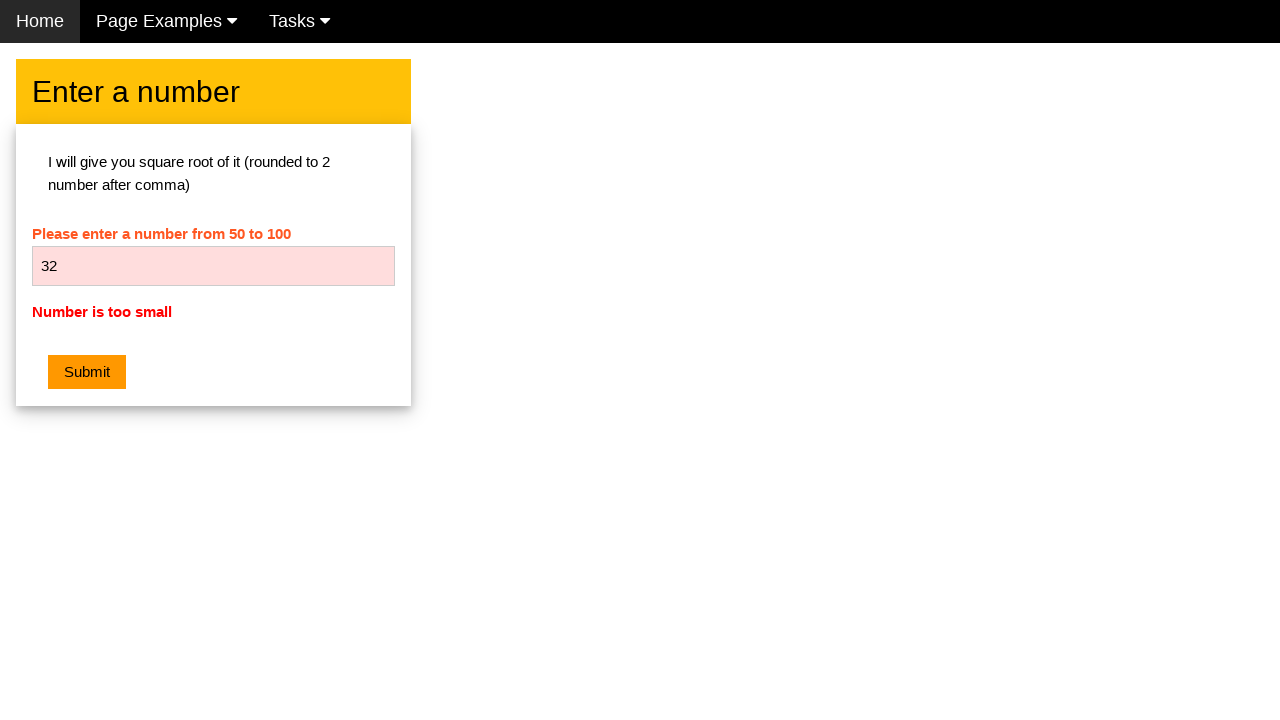

Verified that error message 'Number is too small' is displayed
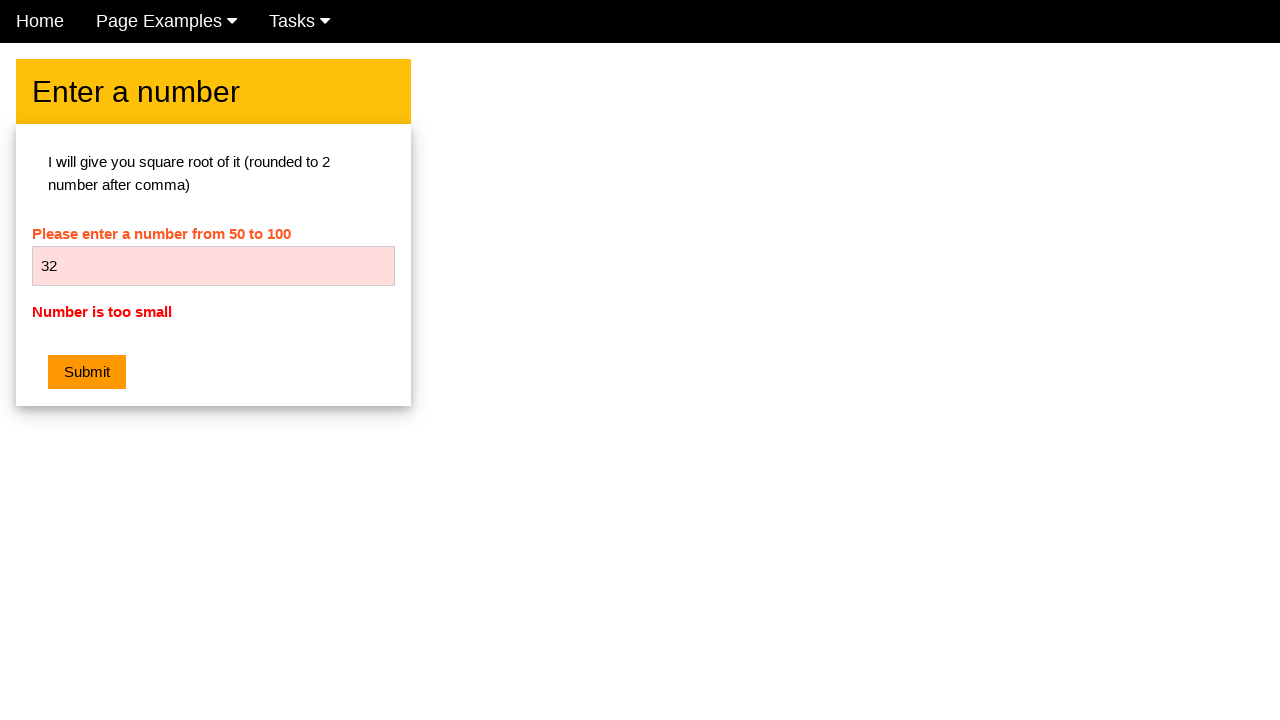

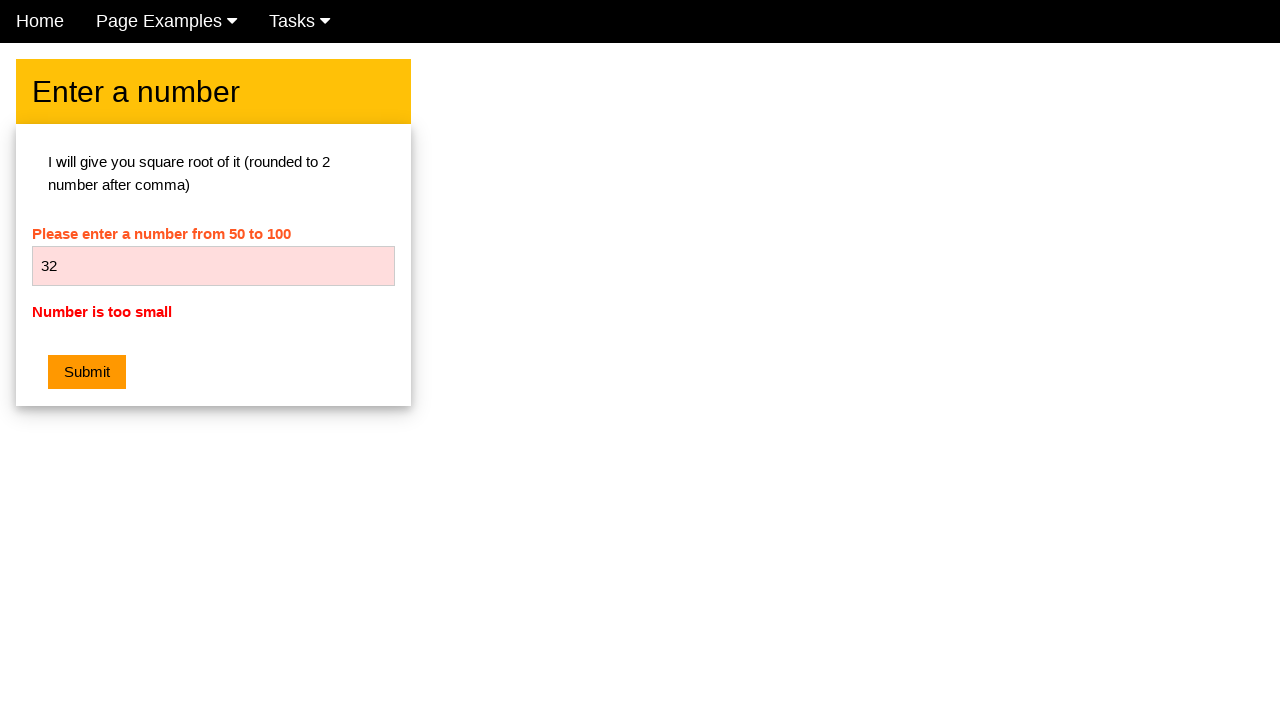